Validates that right-clicking the 'Right Click Me' button displays the right click confirmation message

Starting URL: https://demoqa.com/buttons/

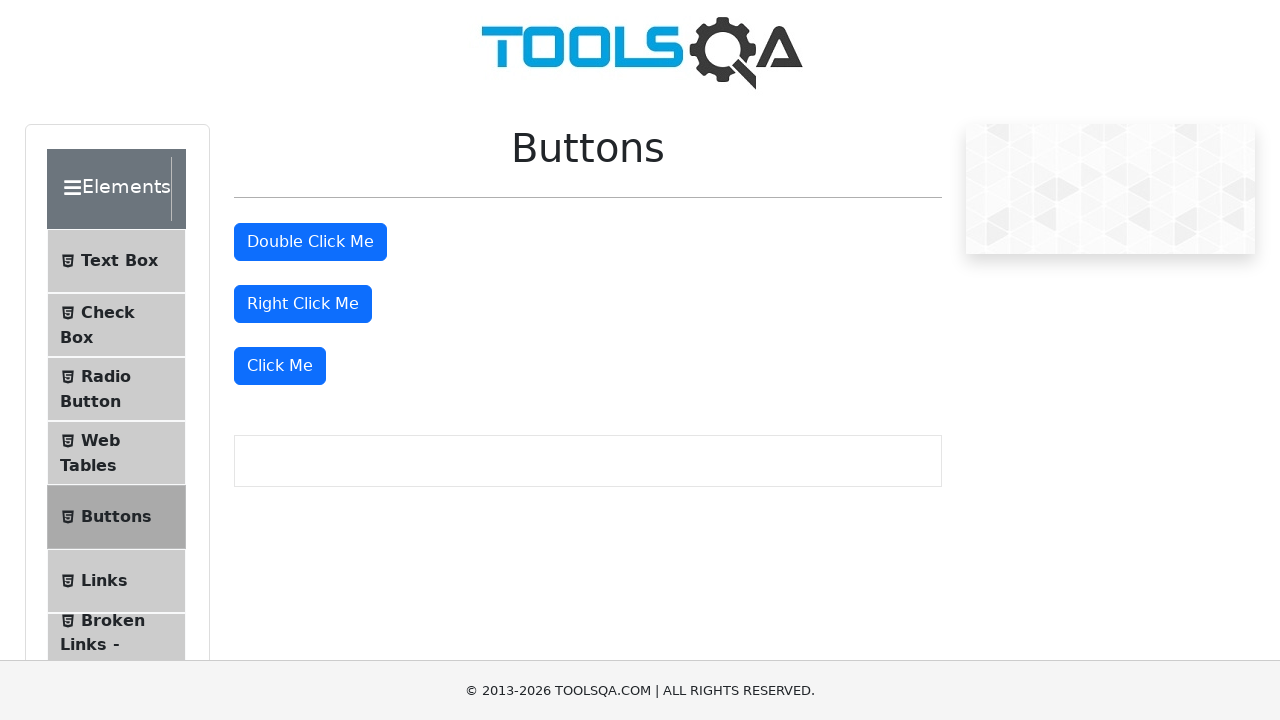

Waited for primary button to be visible
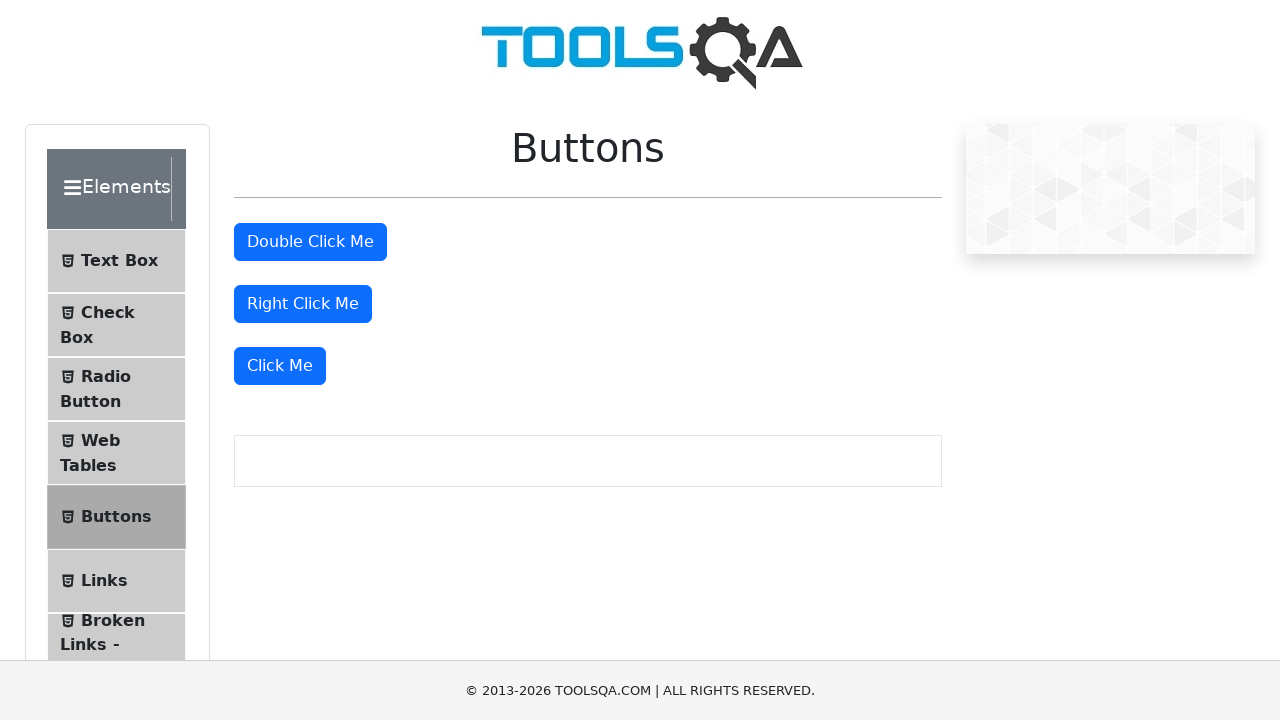

Right-clicked the 'Right Click Me' button at (303, 304) on #rightClickBtn
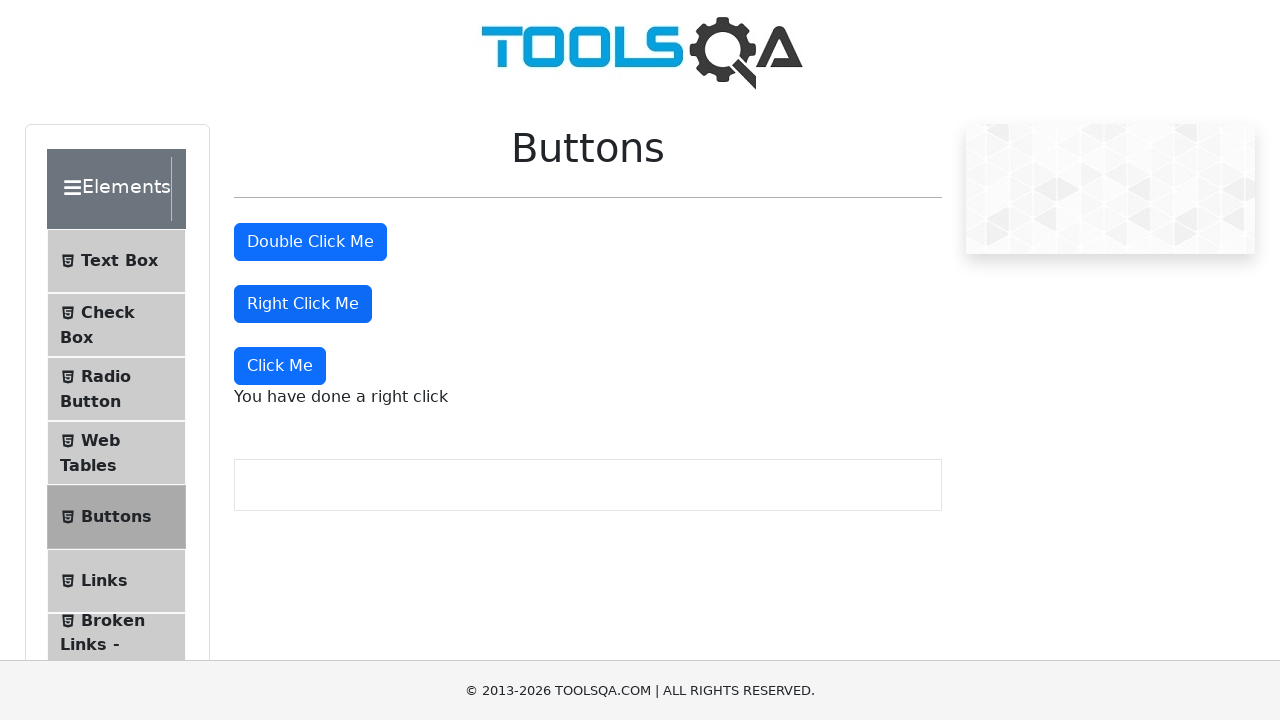

Located right click confirmation message element
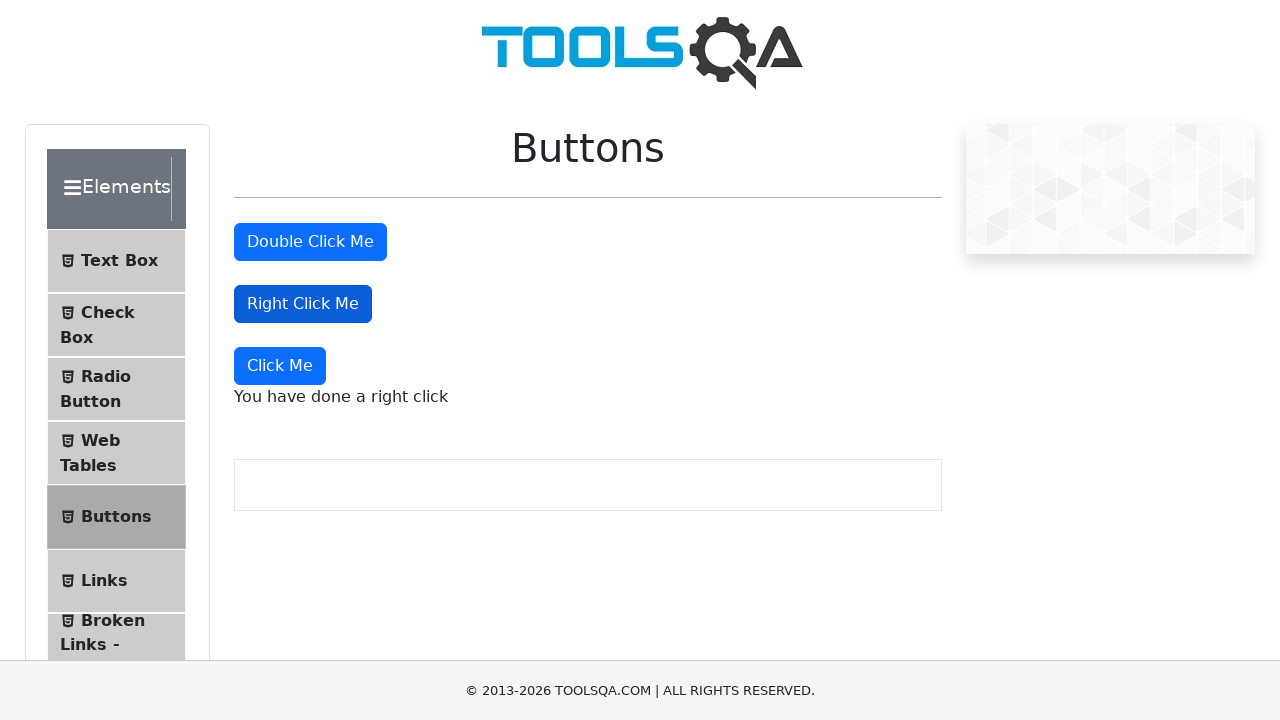

Verified right click confirmation message displays 'You have done a right click'
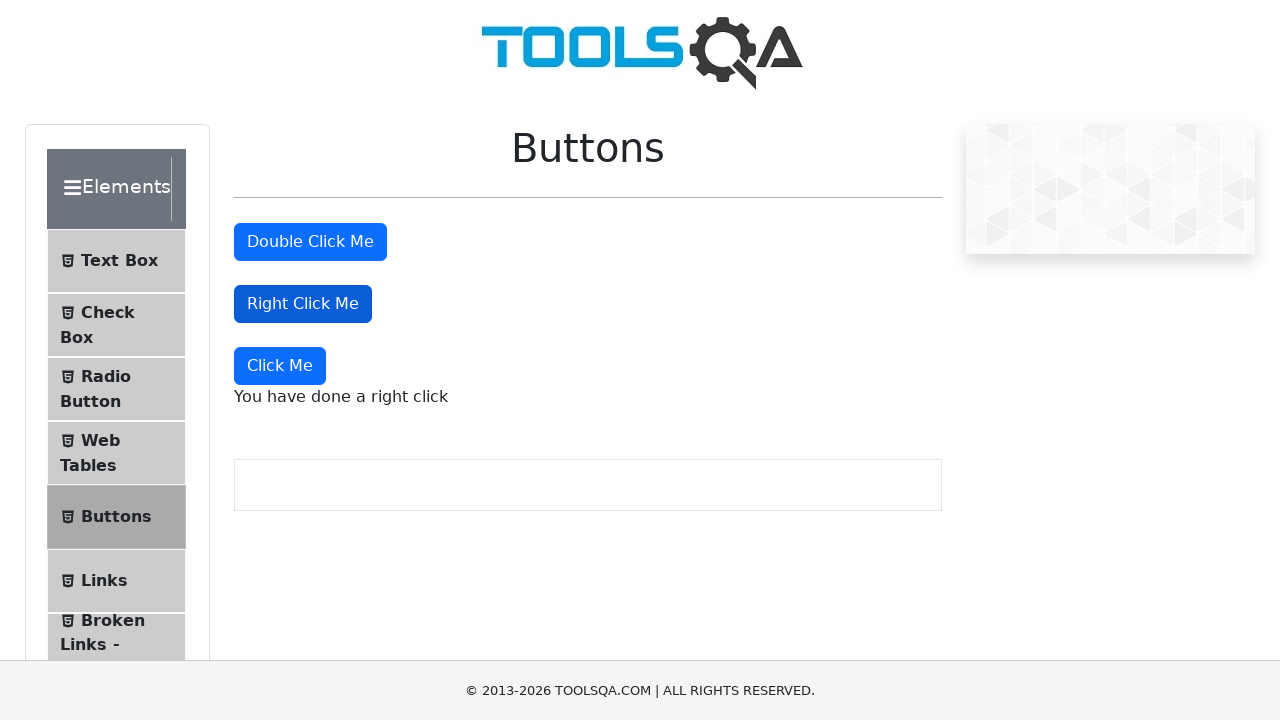

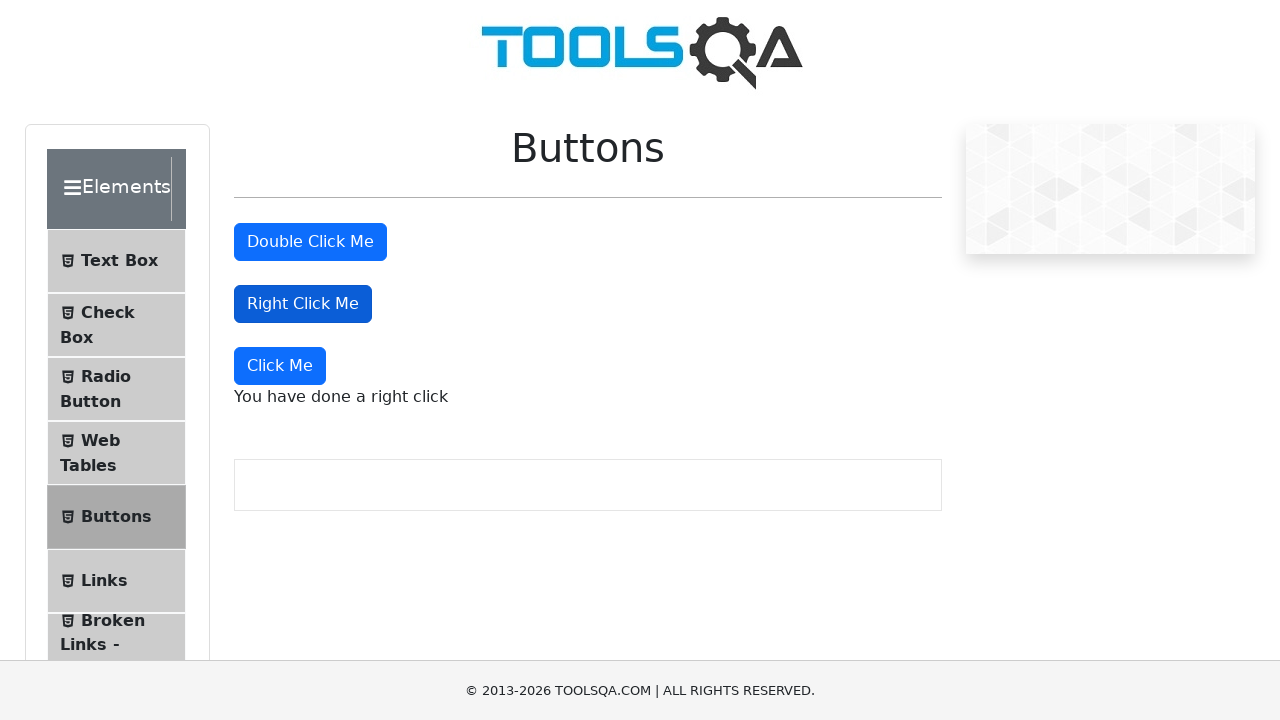